Navigates to the Modules page via the menu and verifies the page title and content load

Starting URL: http://arquillian.org

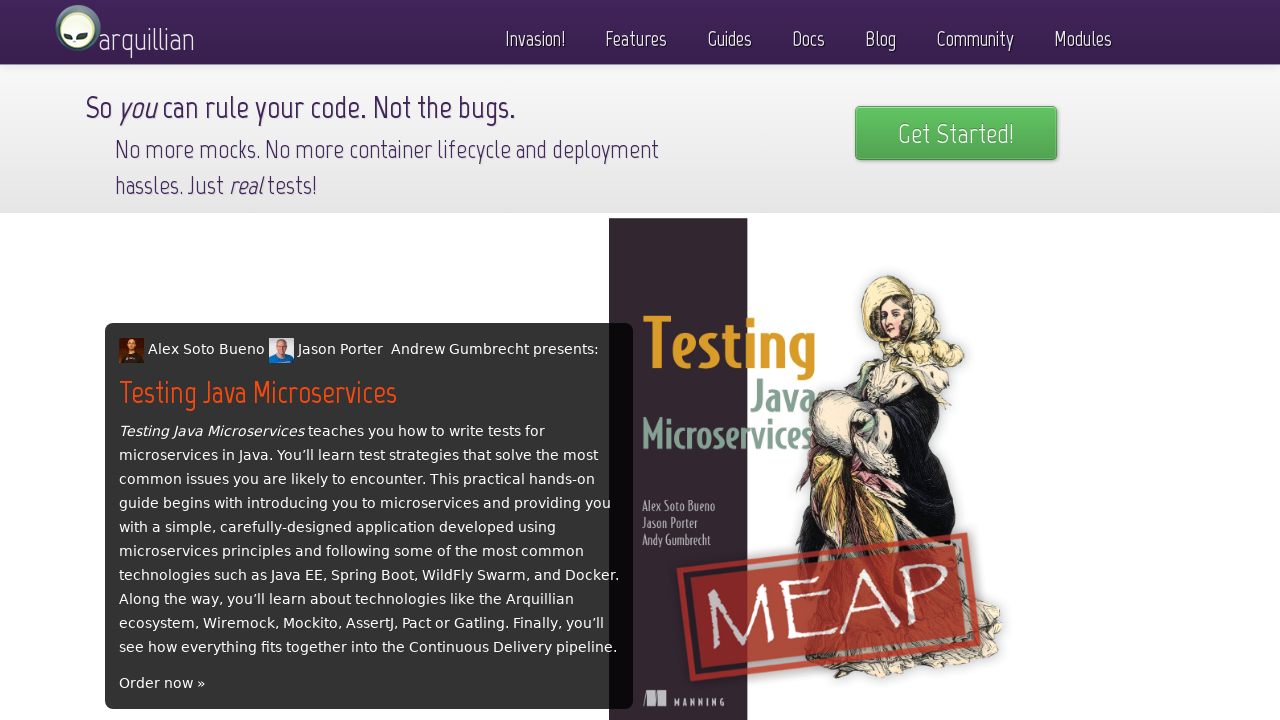

Clicked on Modules menu link at (1083, 34) on nav >> text=Modules
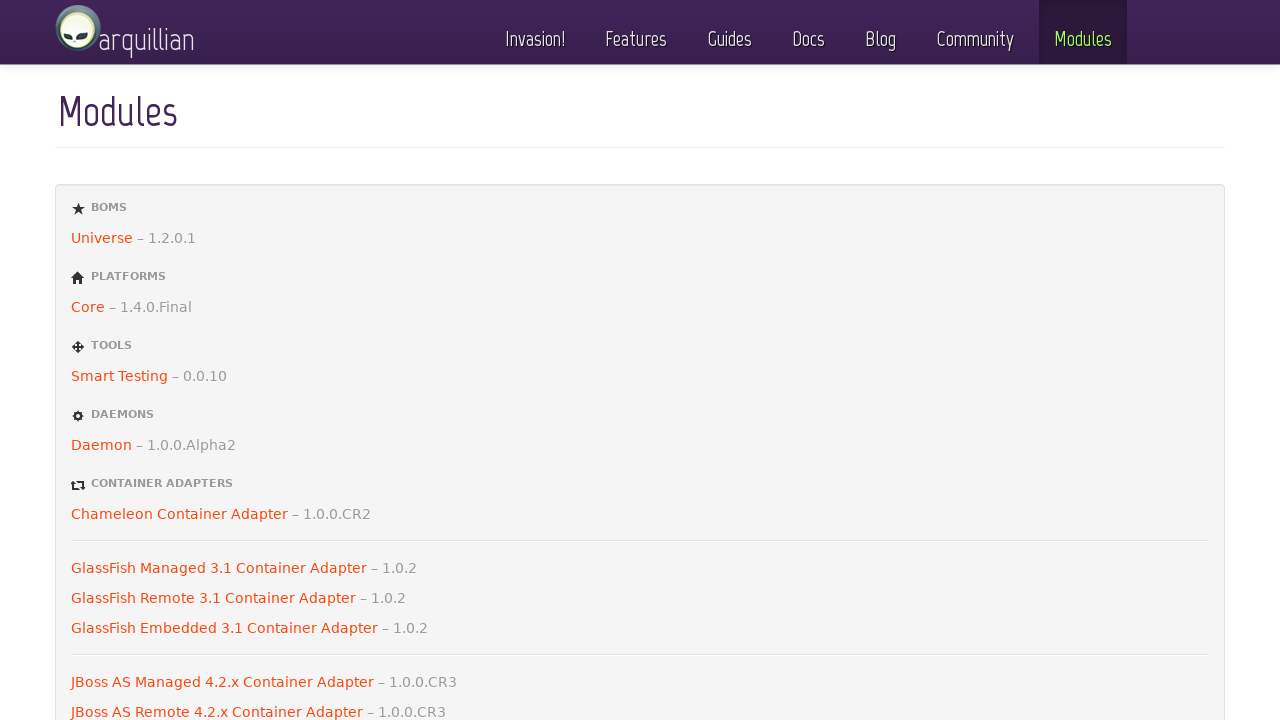

Waited for page to reach domcontentloaded state
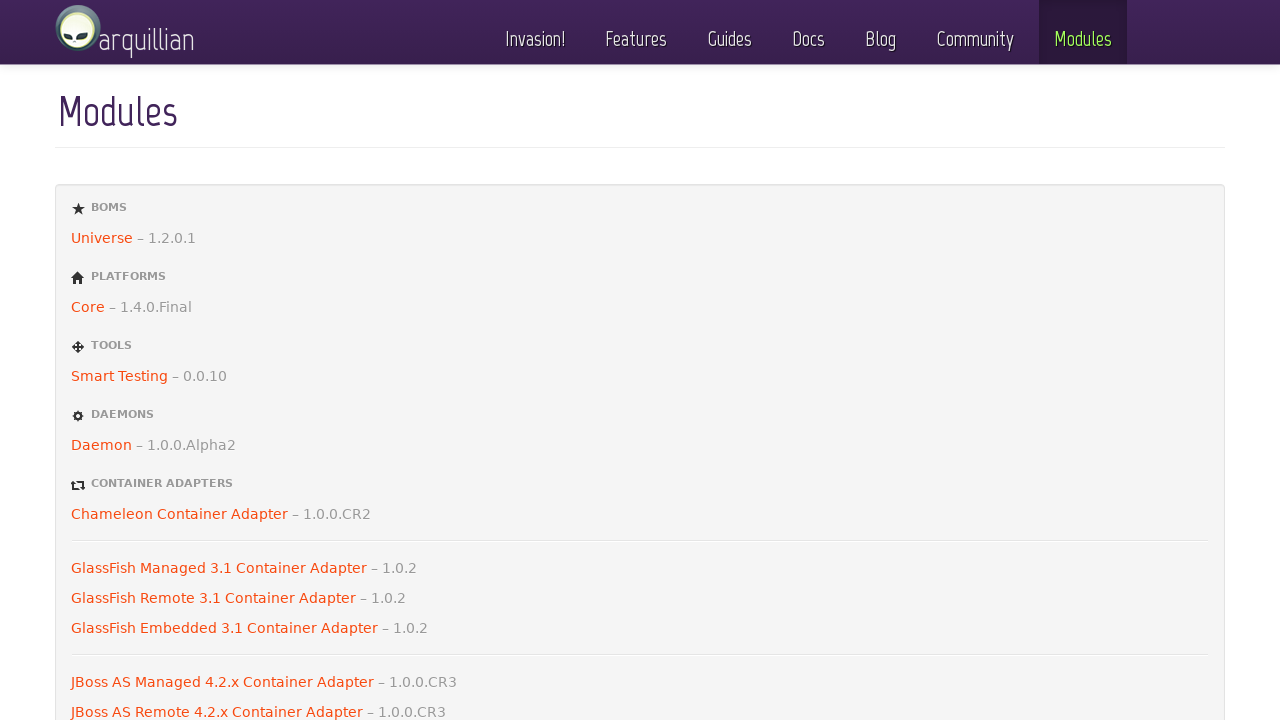

Verified page title contains 'Modules'
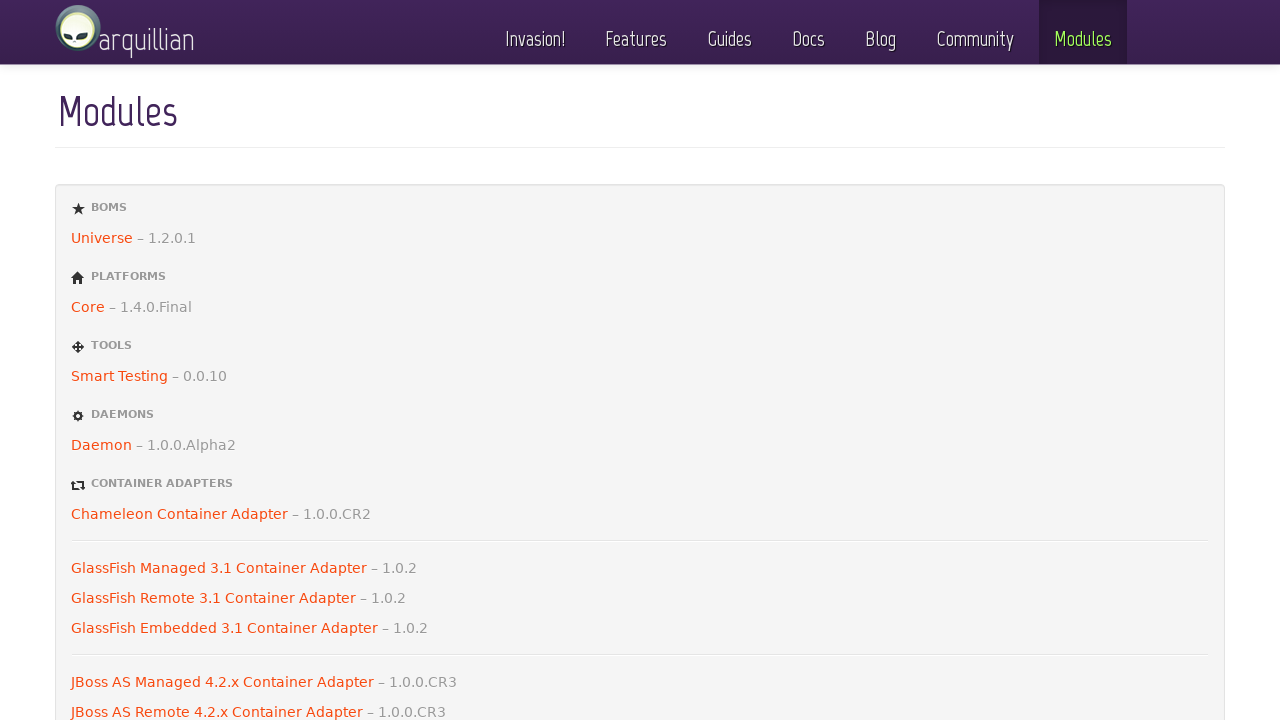

Verified main content area loaded
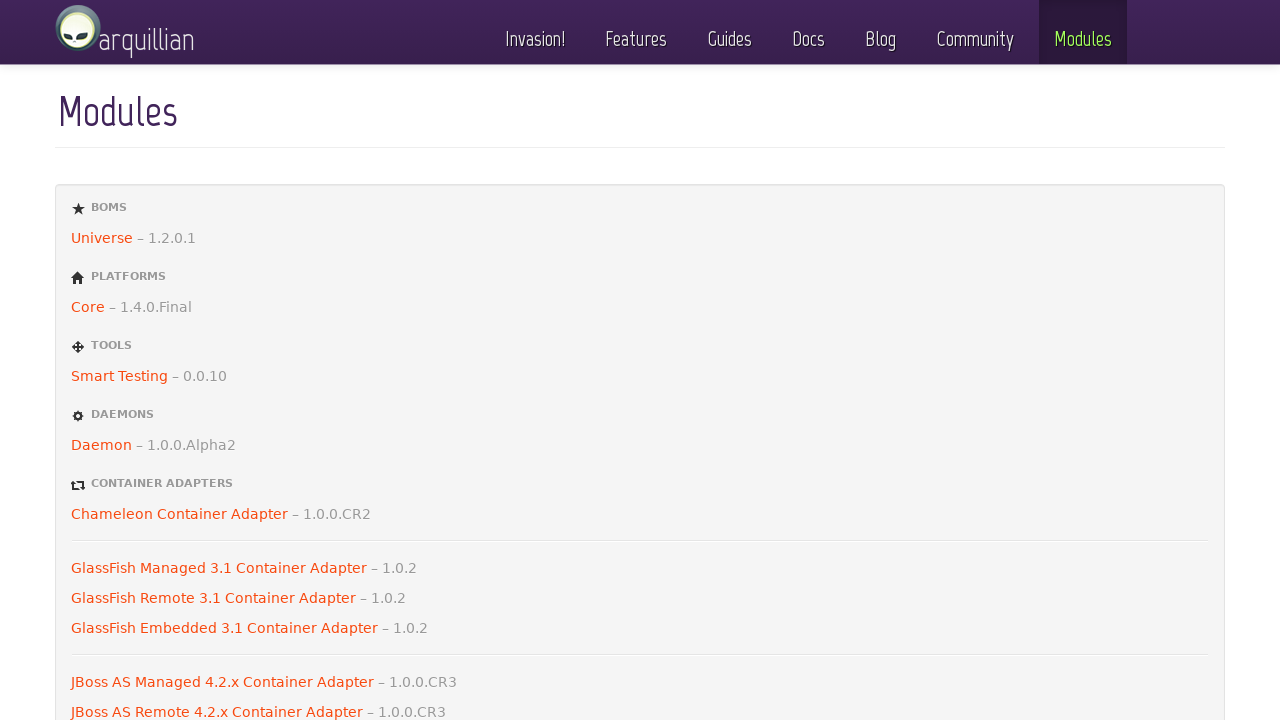

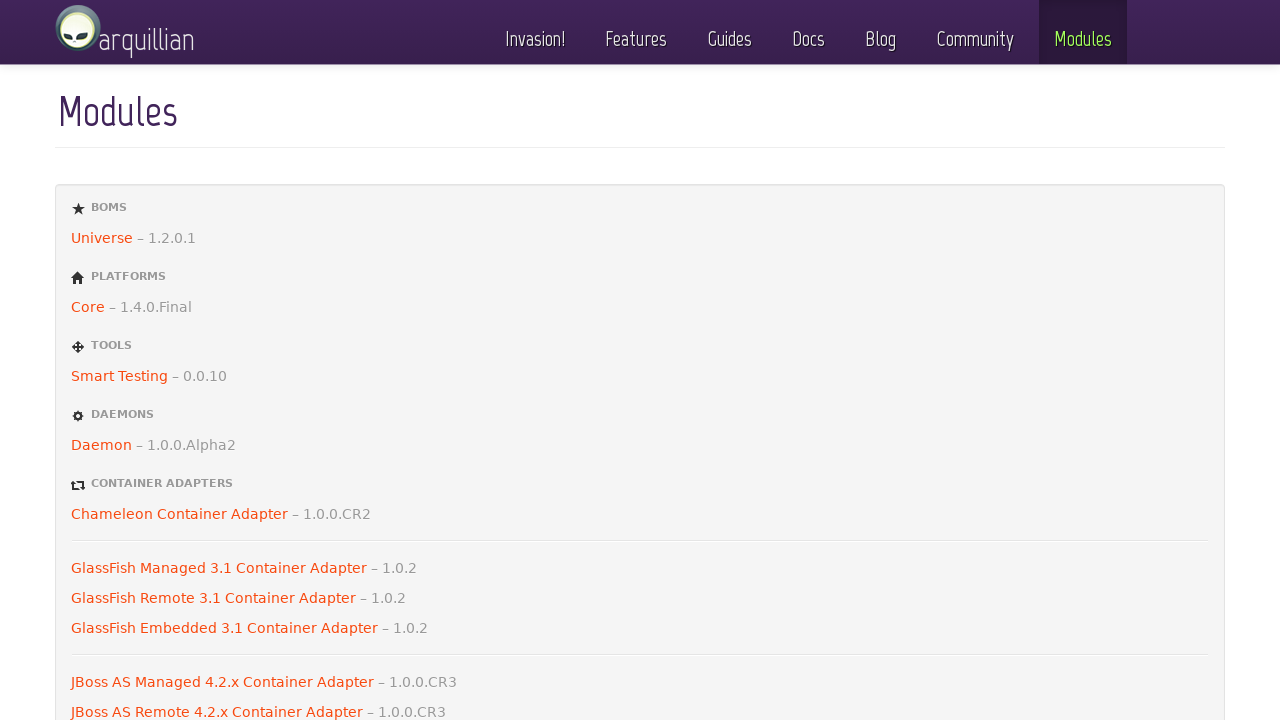